Tests filling a username field in a basic HTML form and submitting it, then verifies the submitted value is displayed

Starting URL: https://testpages.eviltester.com/styled/basic-html-form-test.html

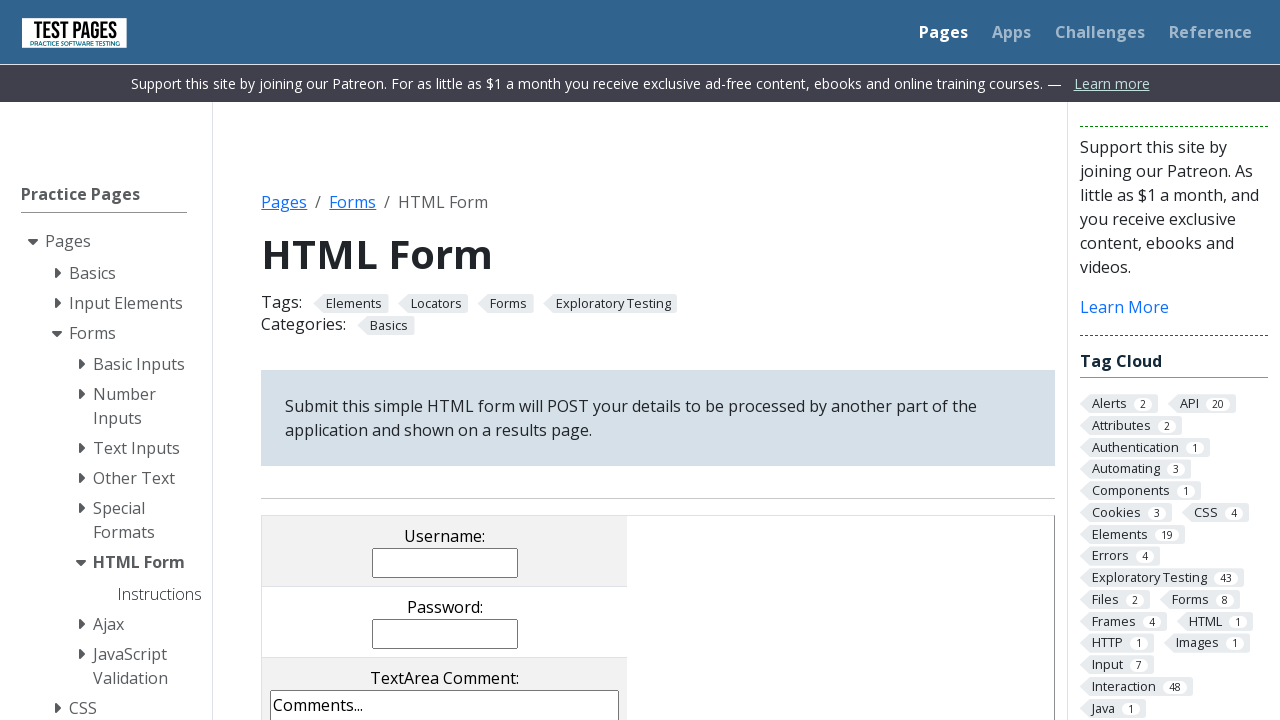

Filled username field with 'Evgeniia' on input[name='username']
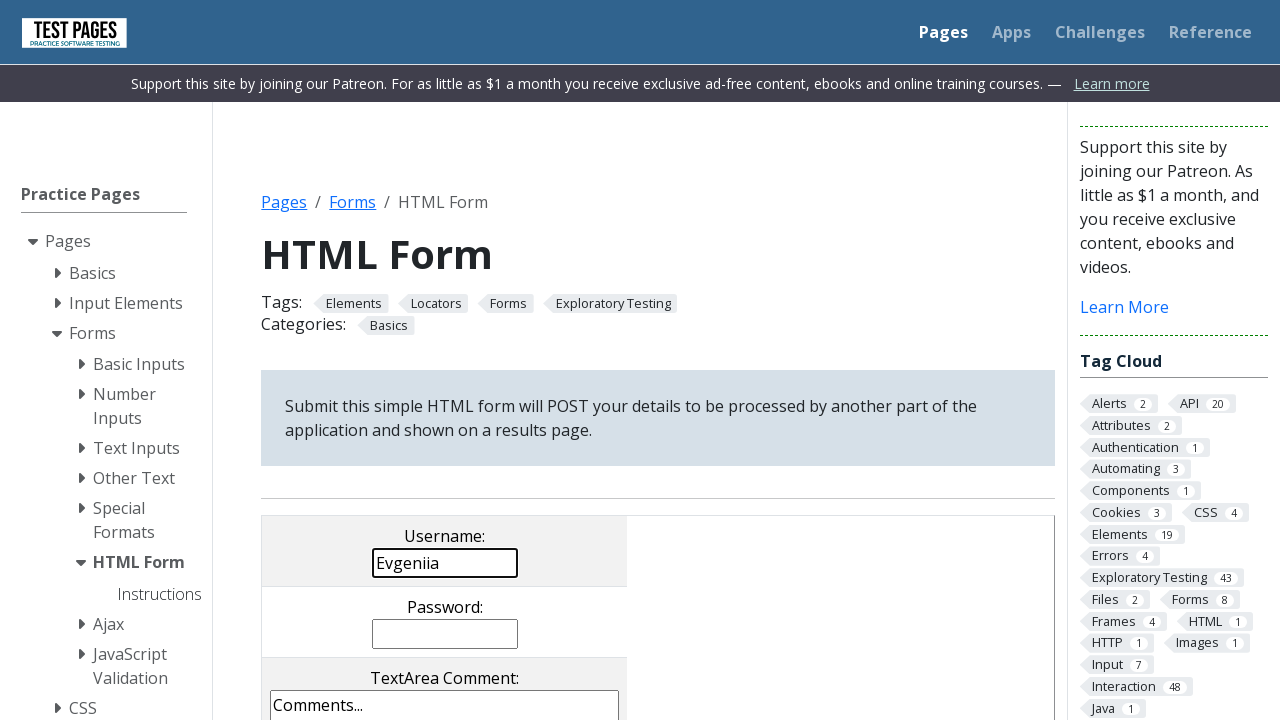

Clicked submit button at (504, 360) on input[value='submit']
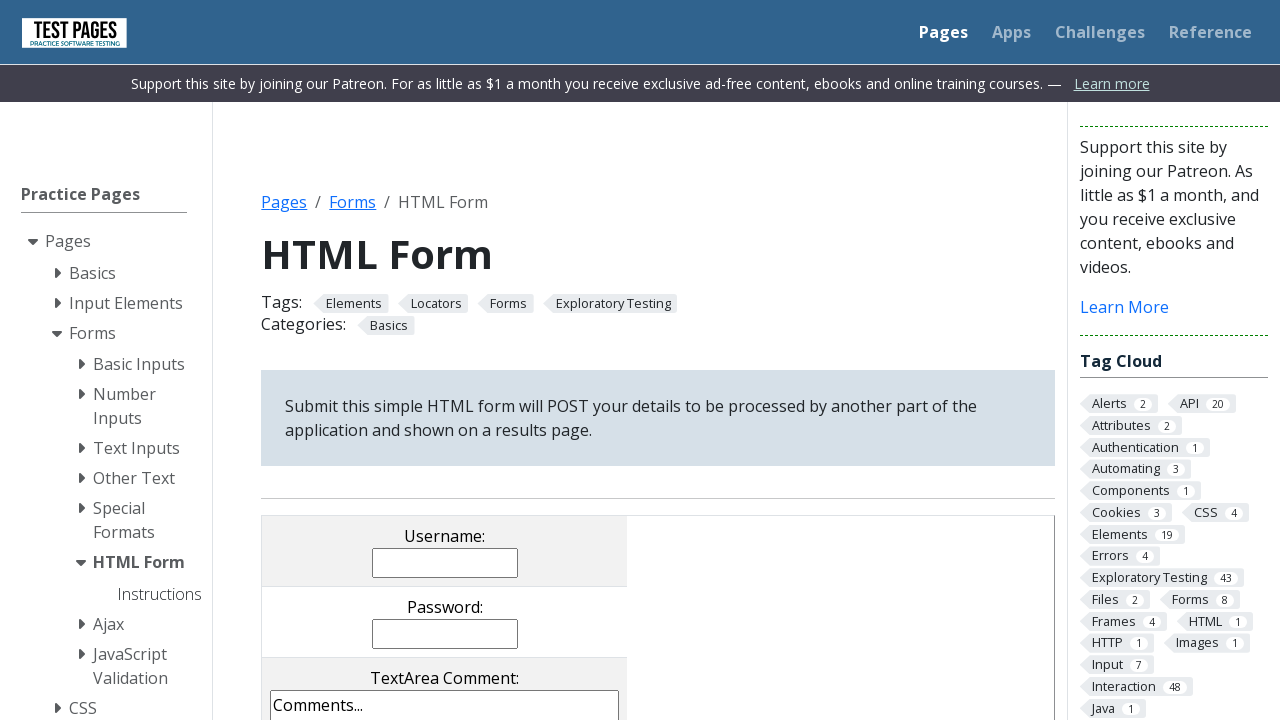

Verified submitted username is displayed
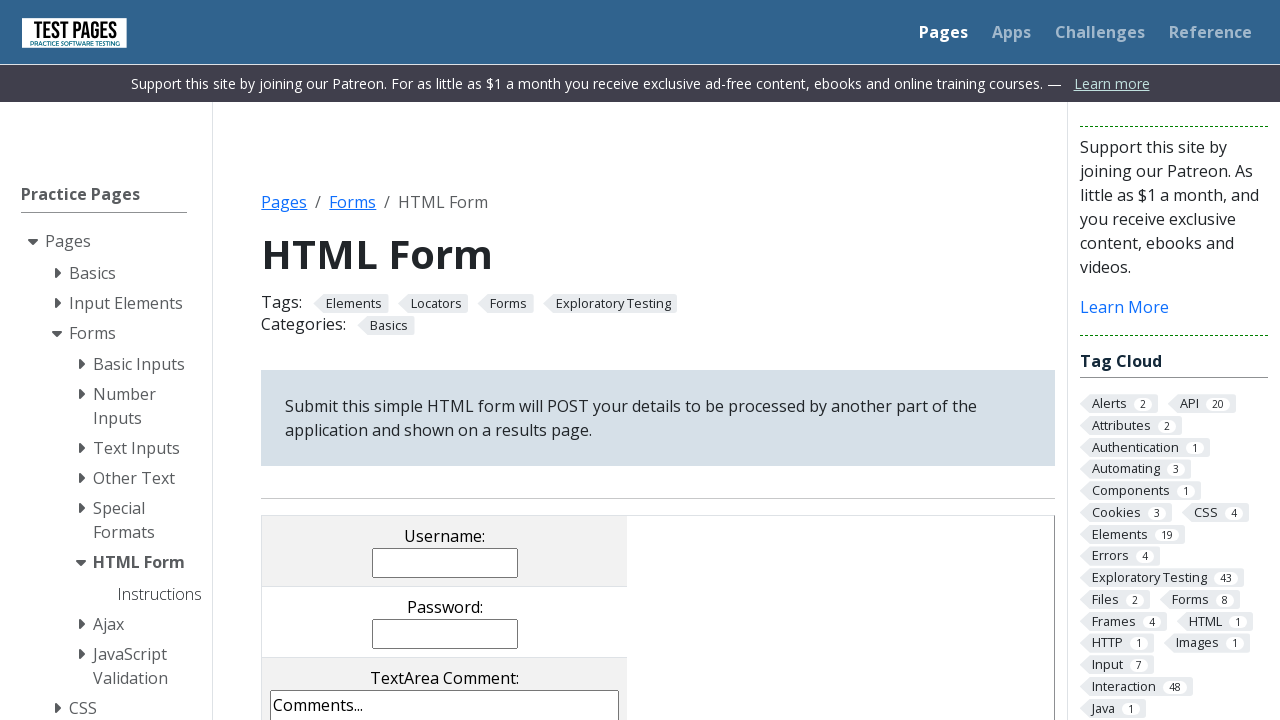

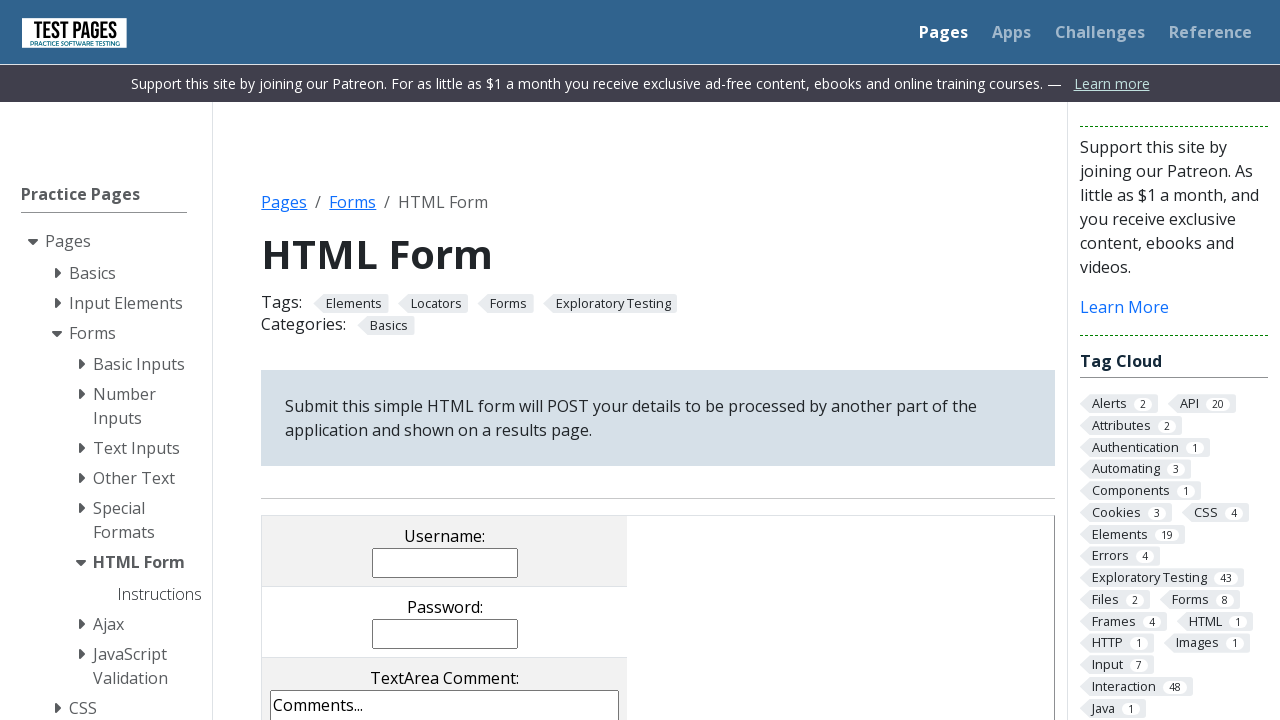